Tests a dropdown combo tree by clicking on the multi-selection dropdown, finding all dropdown elements, and selecting items up to "choice 6"

Starting URL: https://www.jqueryscript.net/demo/Drop-Down-Combo-Tree/

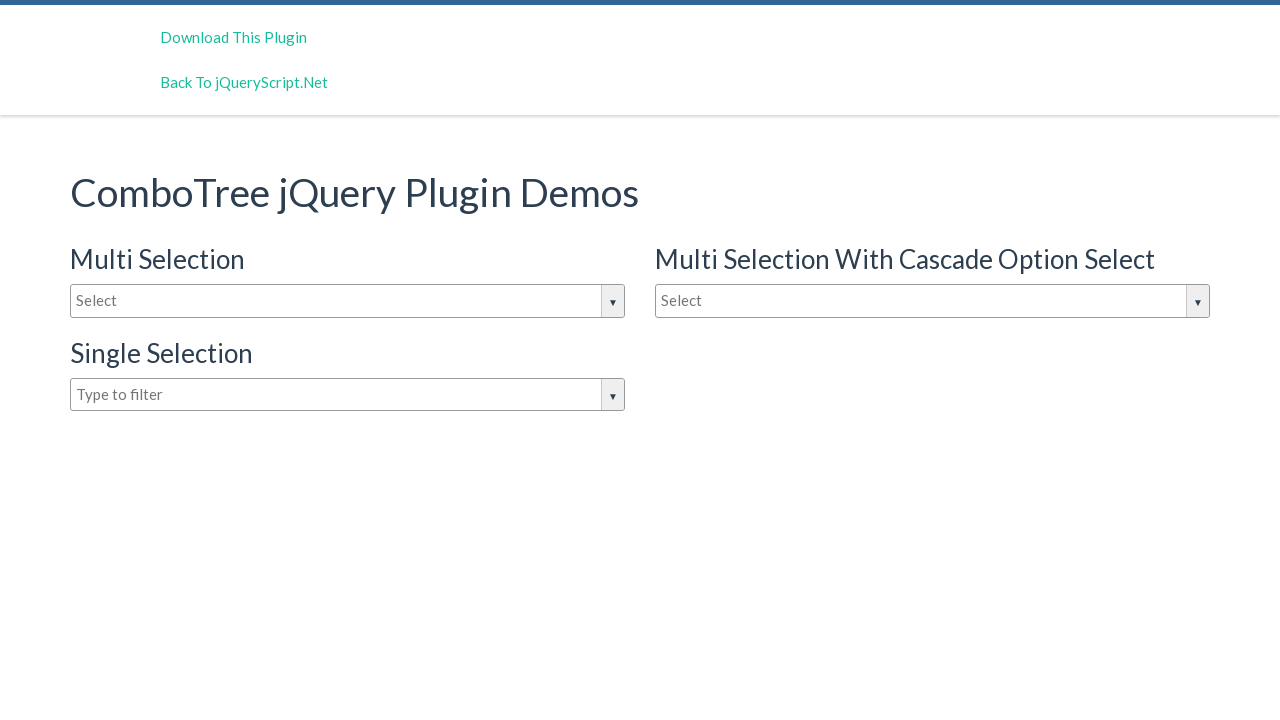

Navigated to jQuery Drop-Down Combo Tree demo page
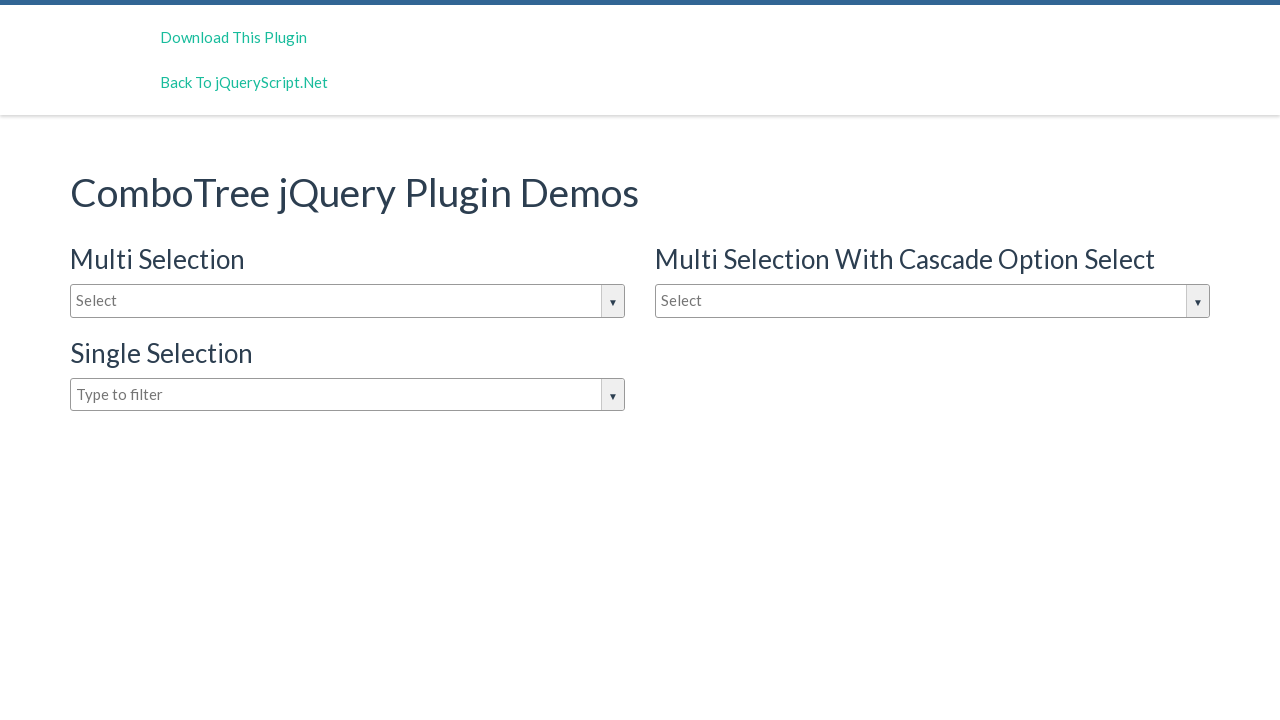

Clicked on the multi-selection dropdown input at (348, 301) on input#justAnInputBox
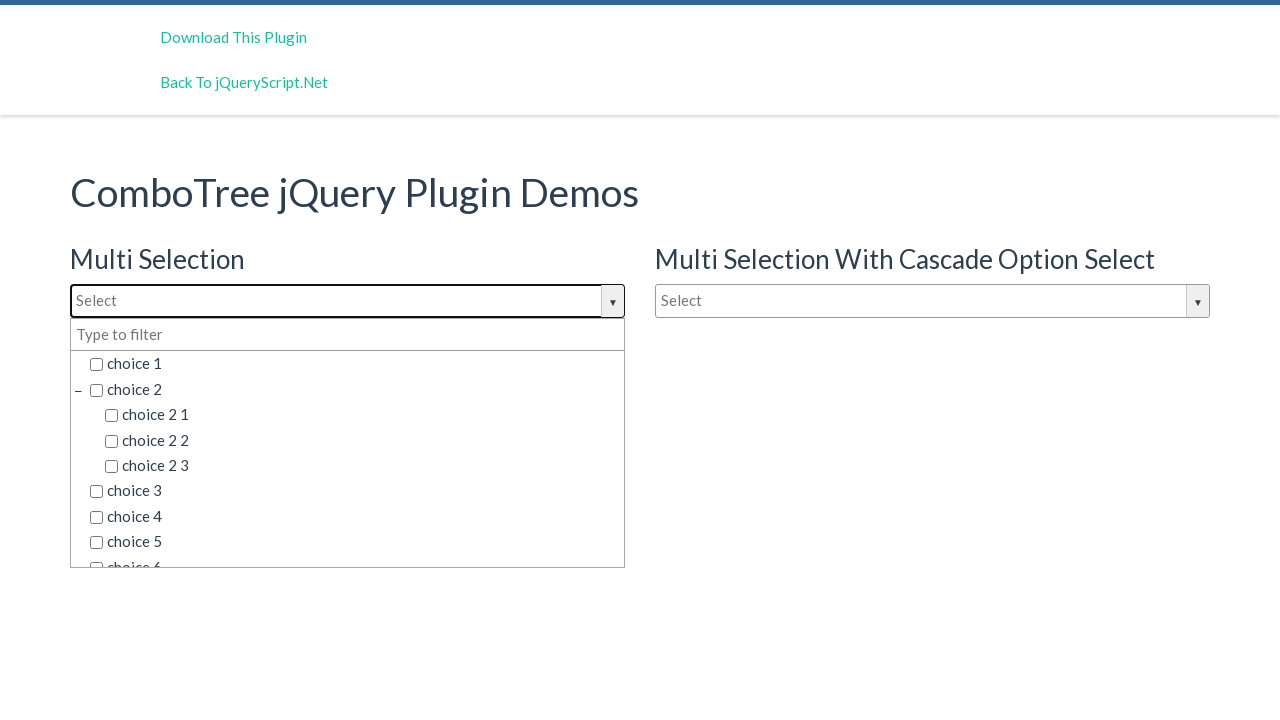

Dropdown elements became visible
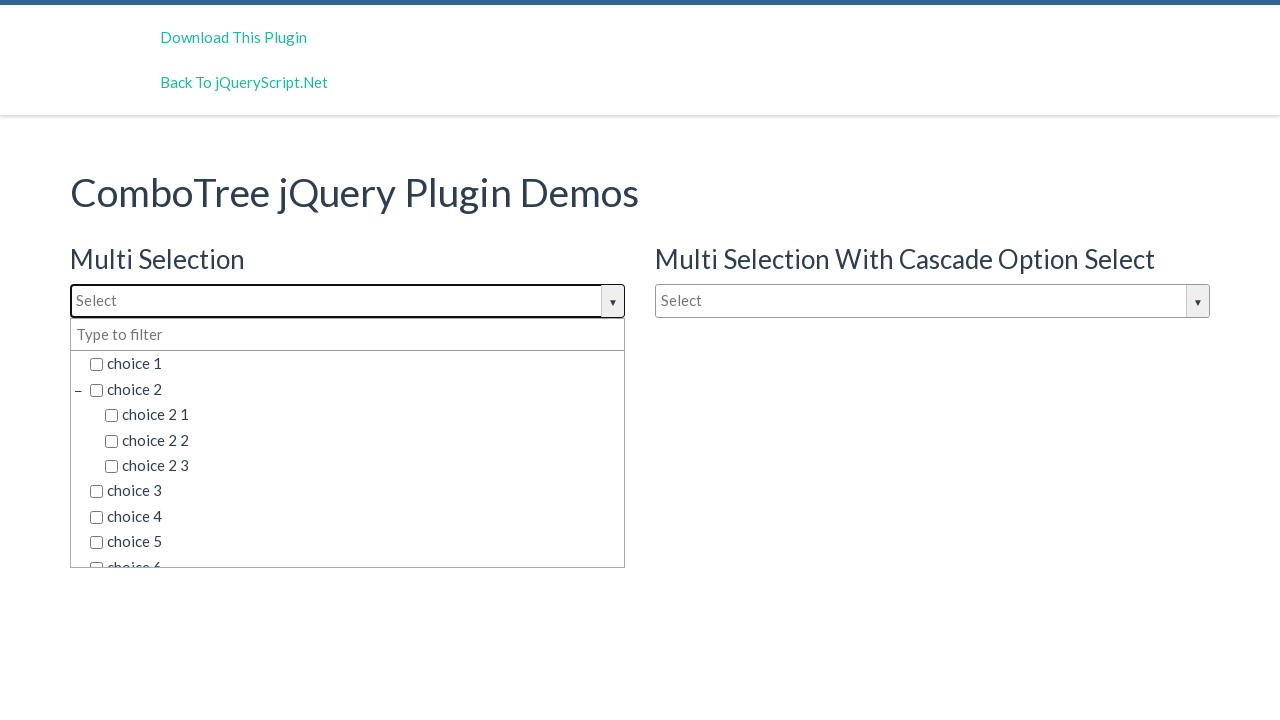

Retrieved all dropdown elements
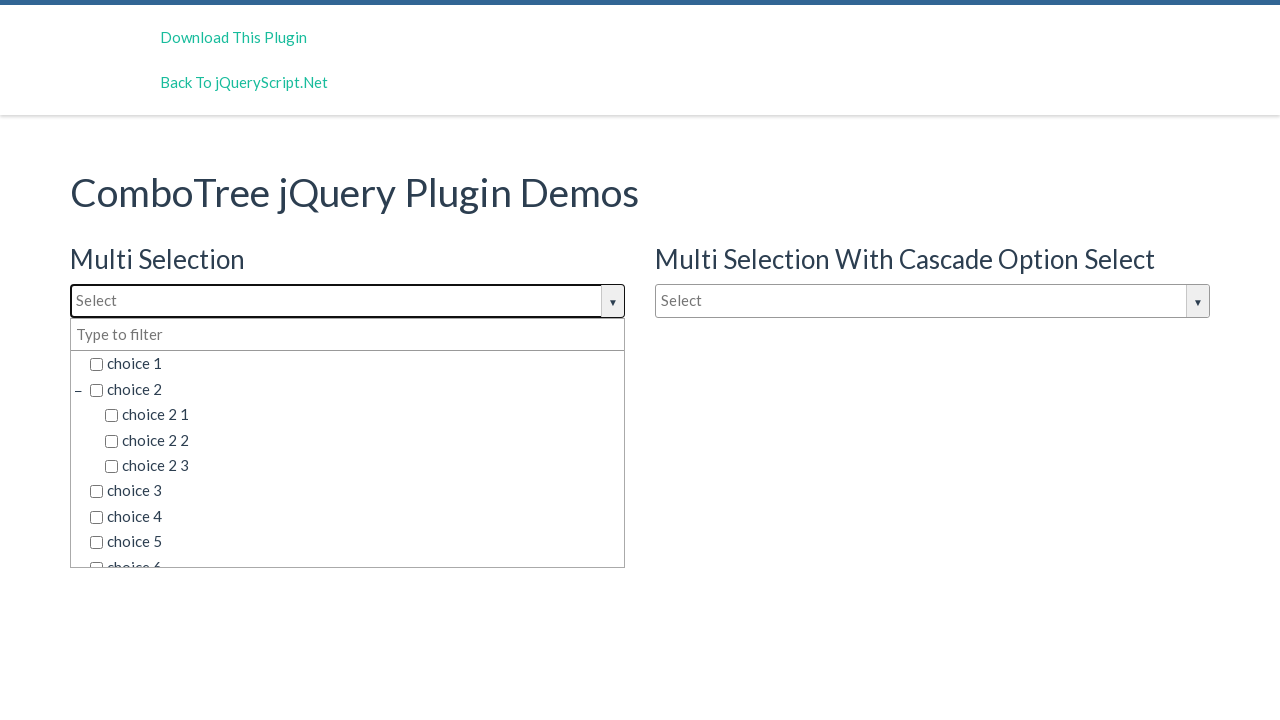

Selected 'choice 6' from dropdown at (355, 554) on span.comboTreeItemTitle >> nth=8
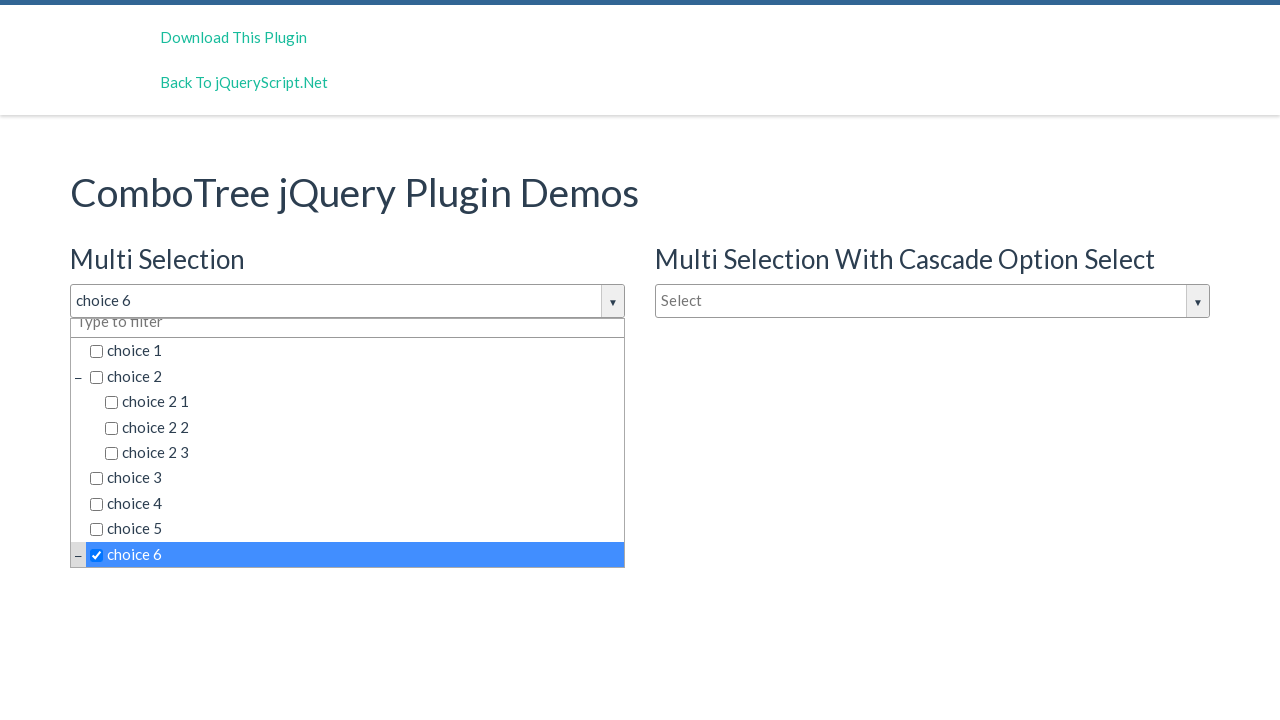

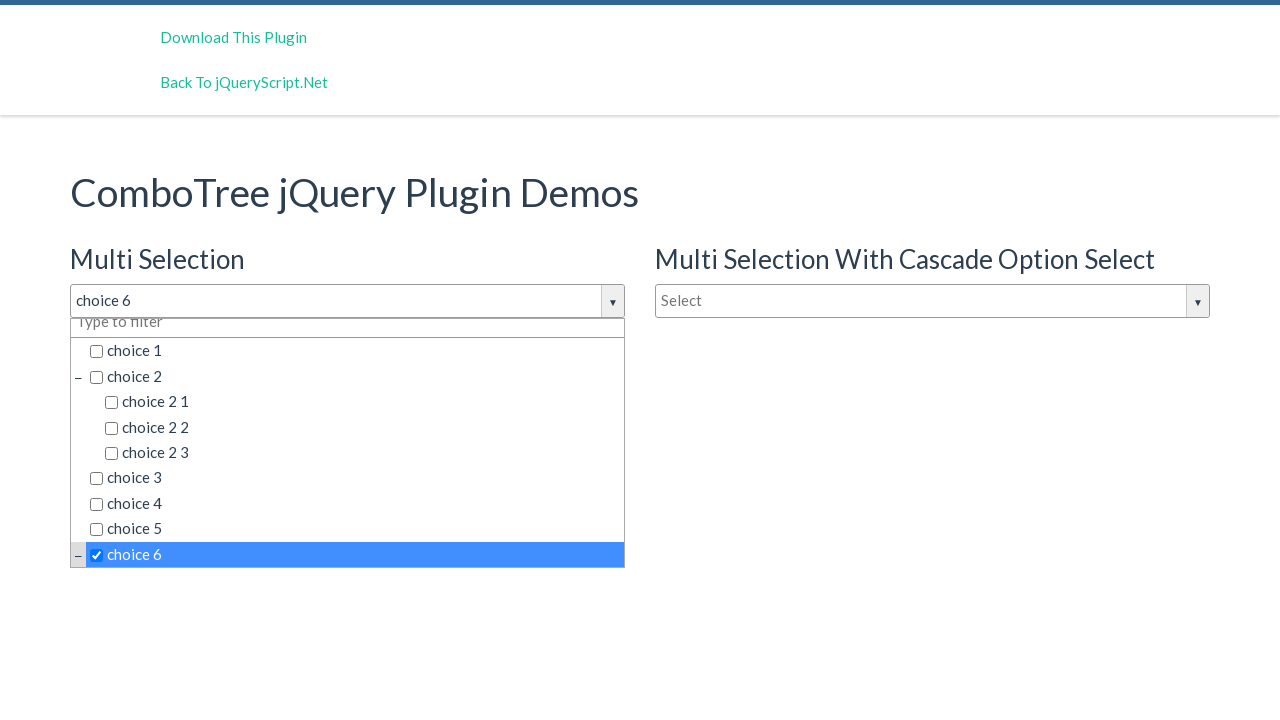